Verifies the Remember Me checkbox can be selected on the Salesforce login page

Starting URL: https://login.salesforce.com/?locale=eu

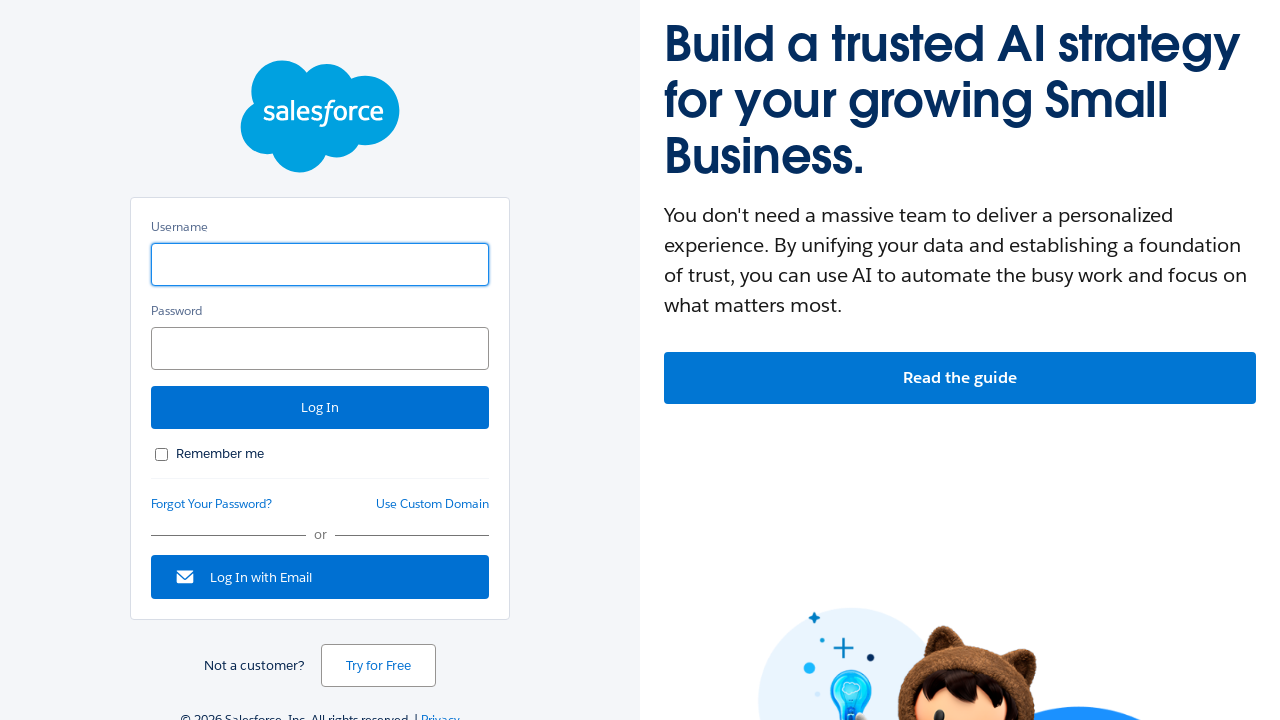

Verified on Salesforce login page with EU locale
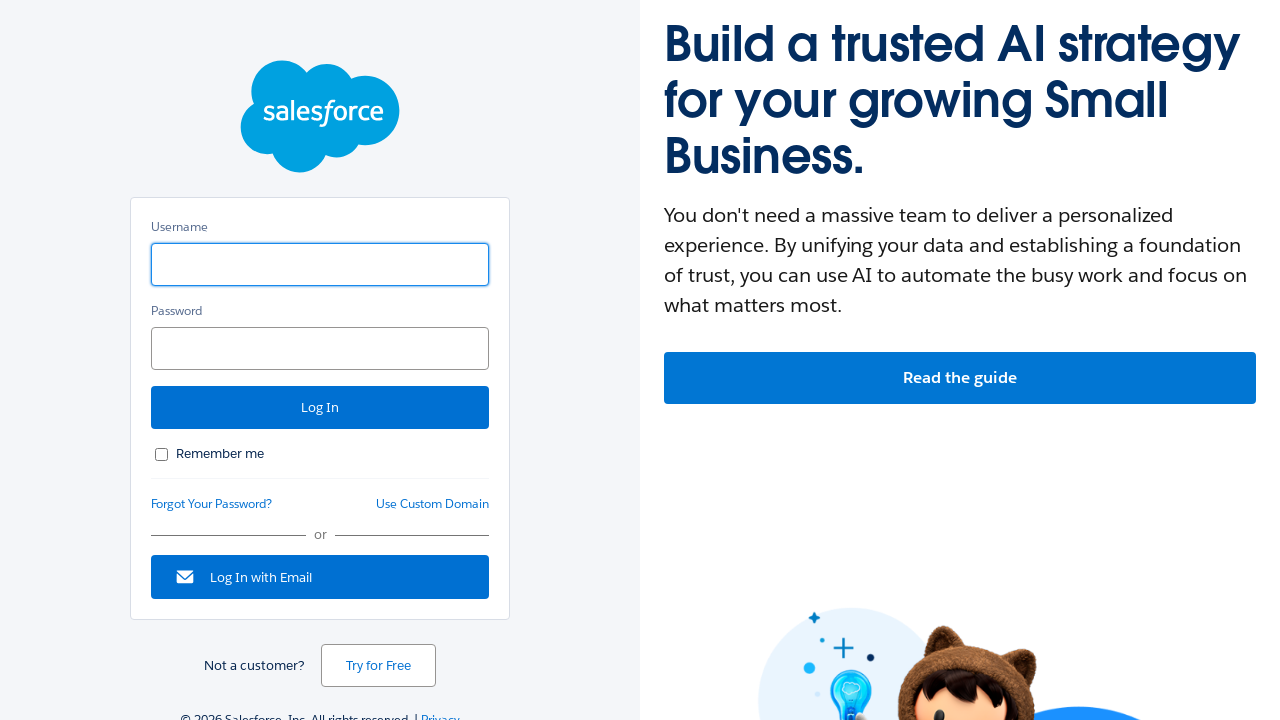

Clicked Remember Me checkbox at (162, 454) on #rememberUn
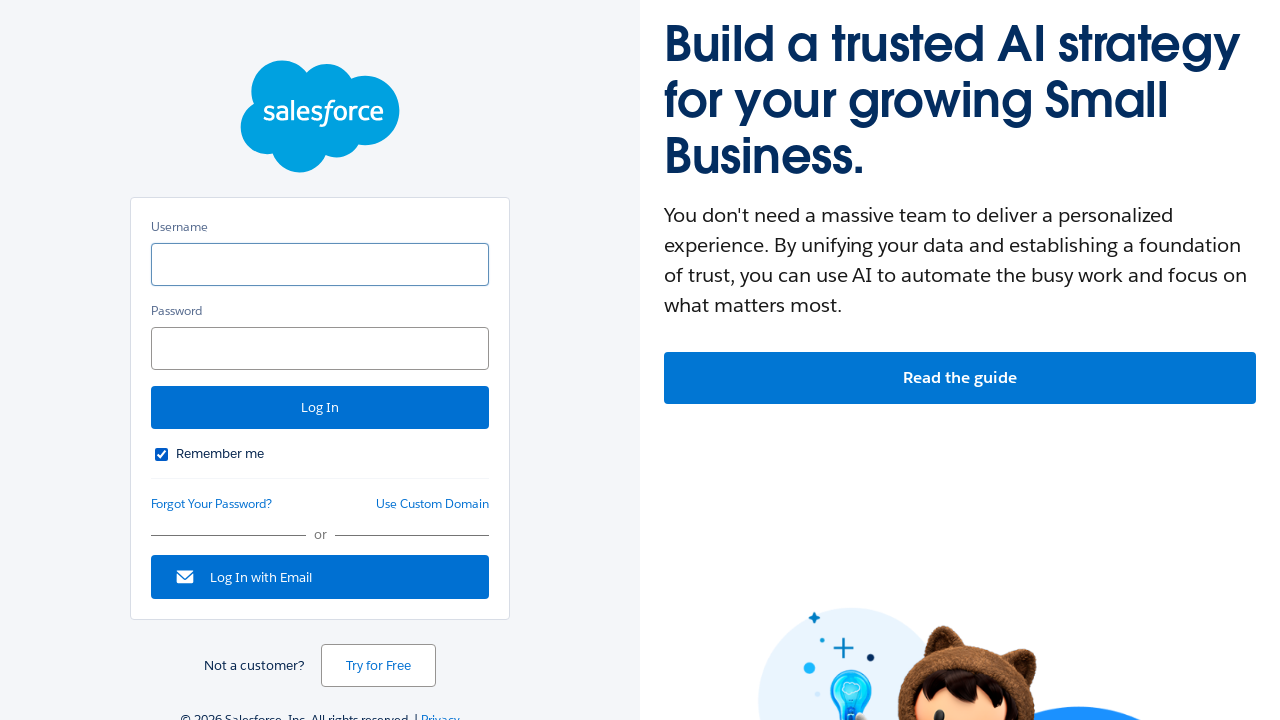

Verified Remember Me checkbox is selected
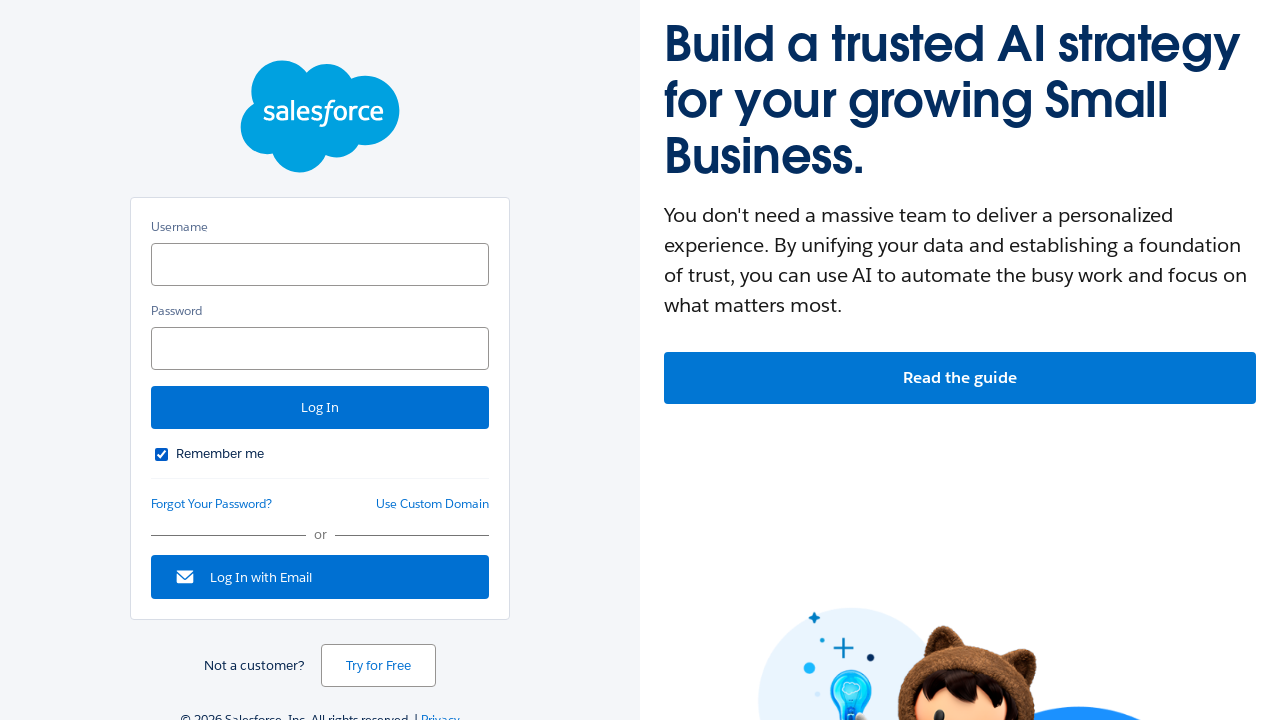

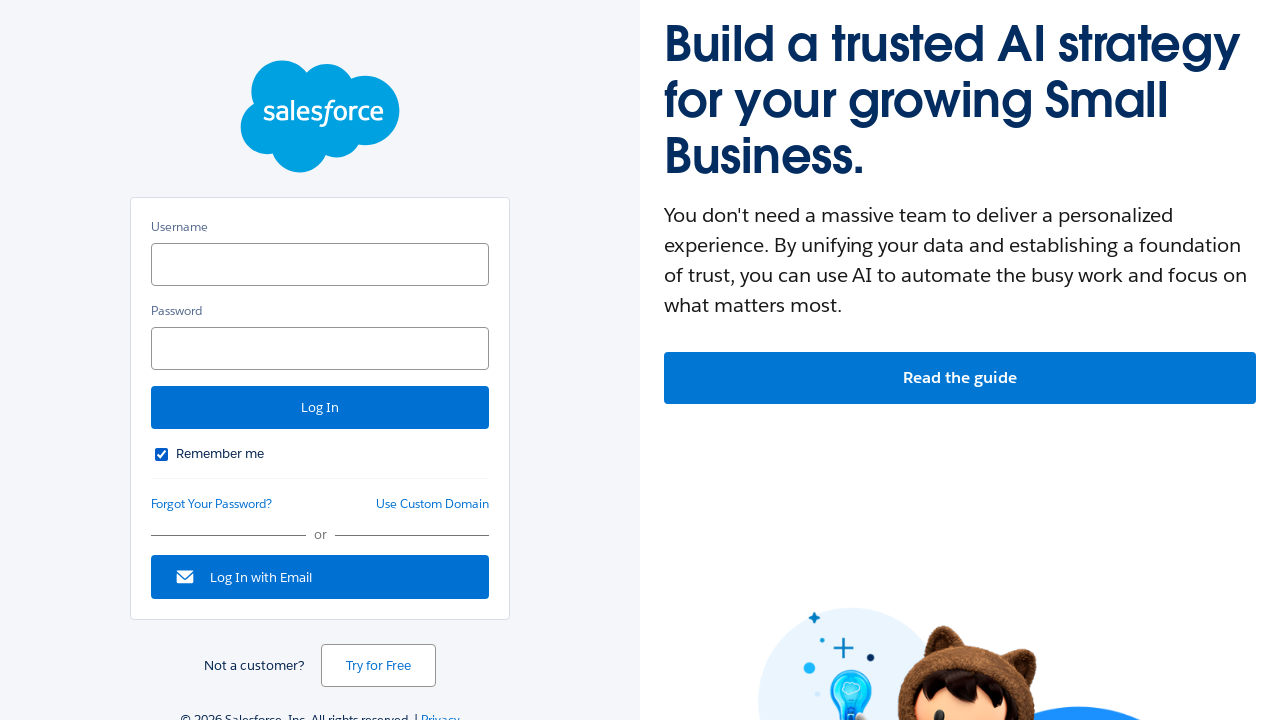